Tests checkbox selection by clicking checkboxes and verifying their selected state

Starting URL: https://automationfc.github.io/basic-form/index.html

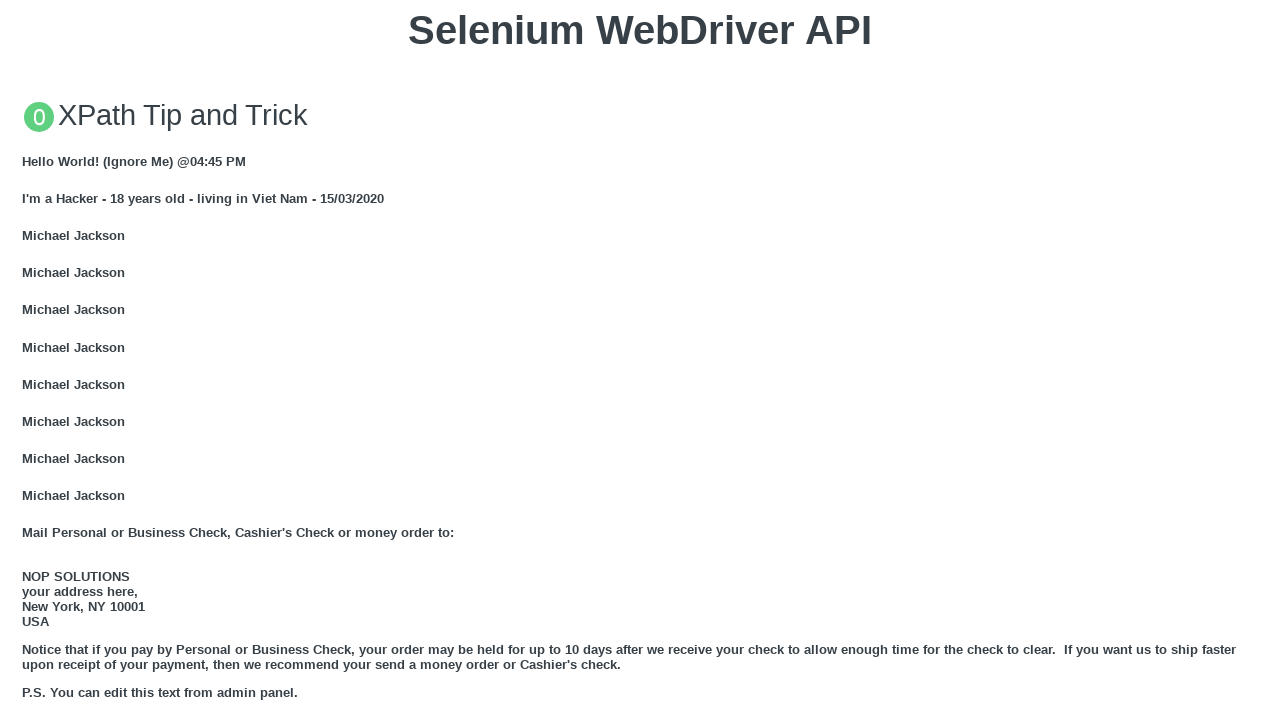

Clicked under_18 radio button at (28, 360) on xpath=//input[@id='under_18']
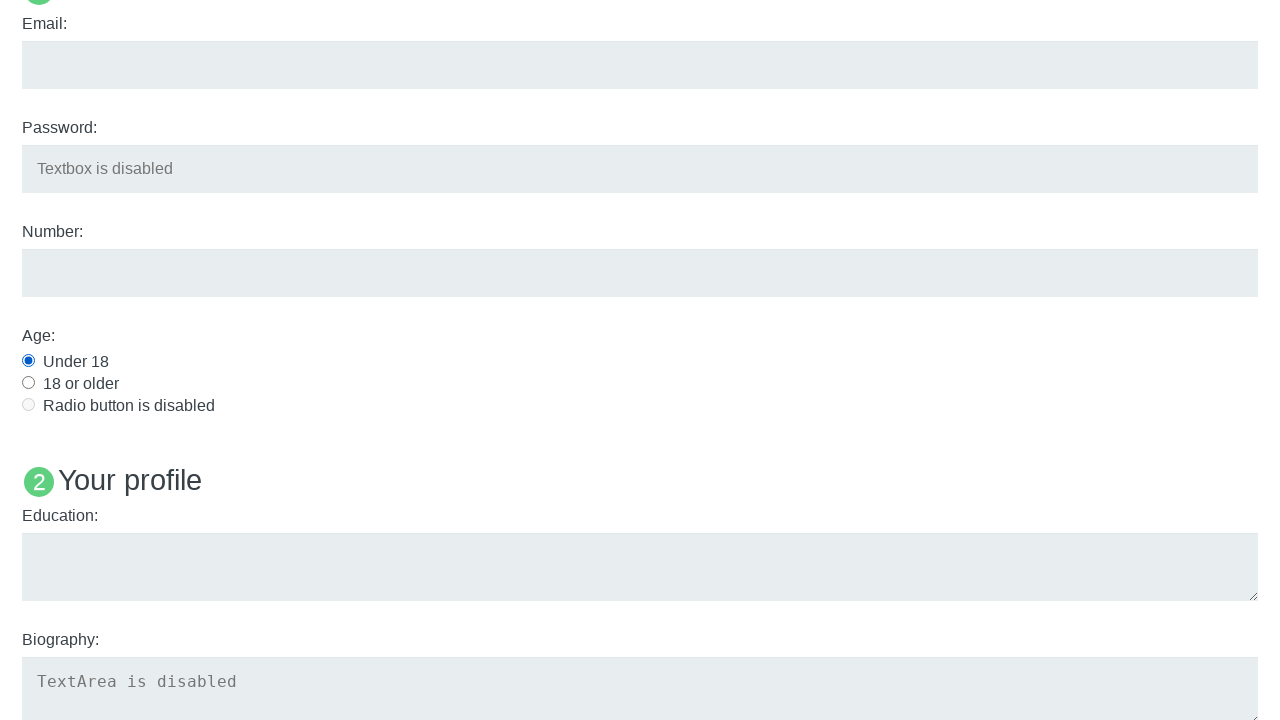

Clicked development checkbox at (28, 361) on xpath=//input[@id='development']
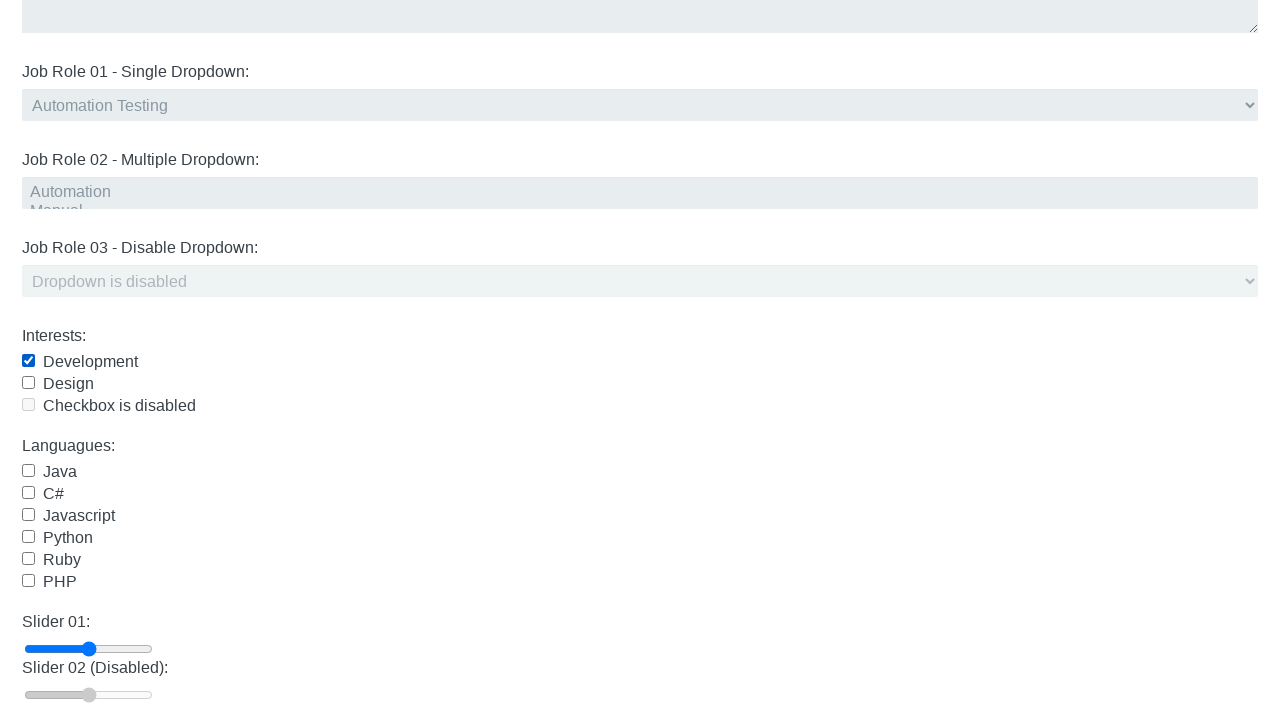

Verified under_18 radio button is selected
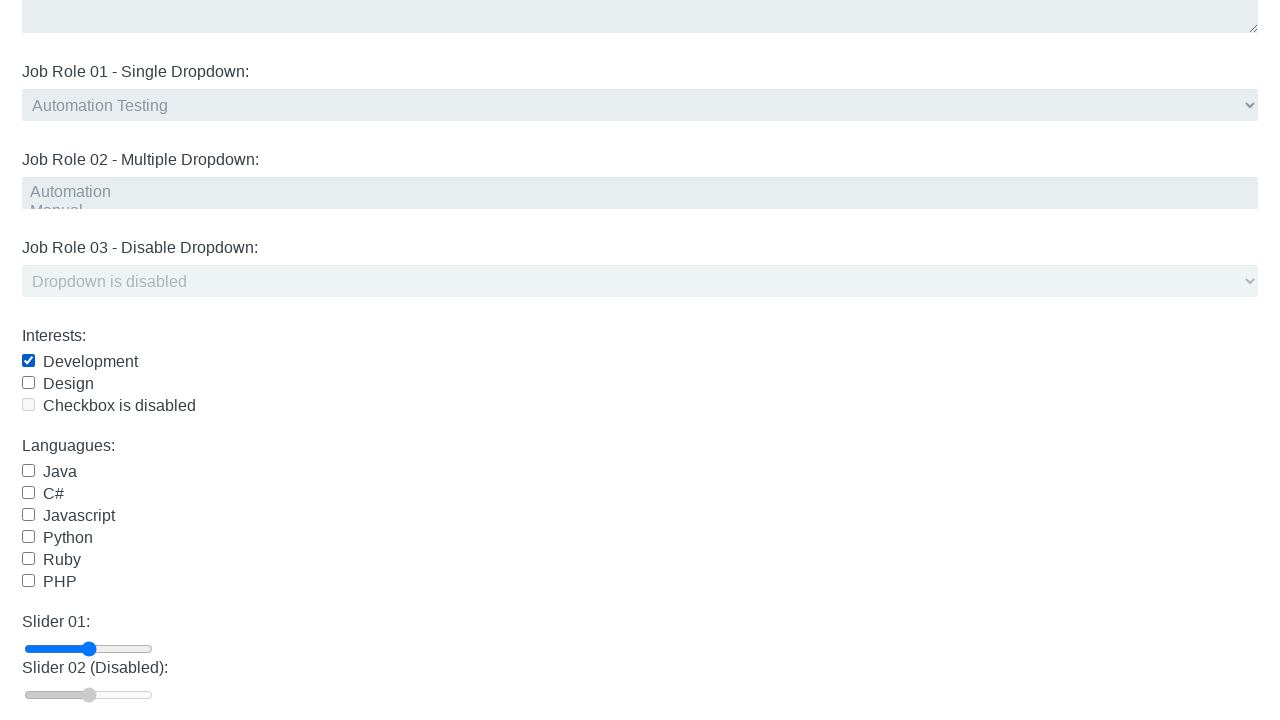

Verified development checkbox is selected
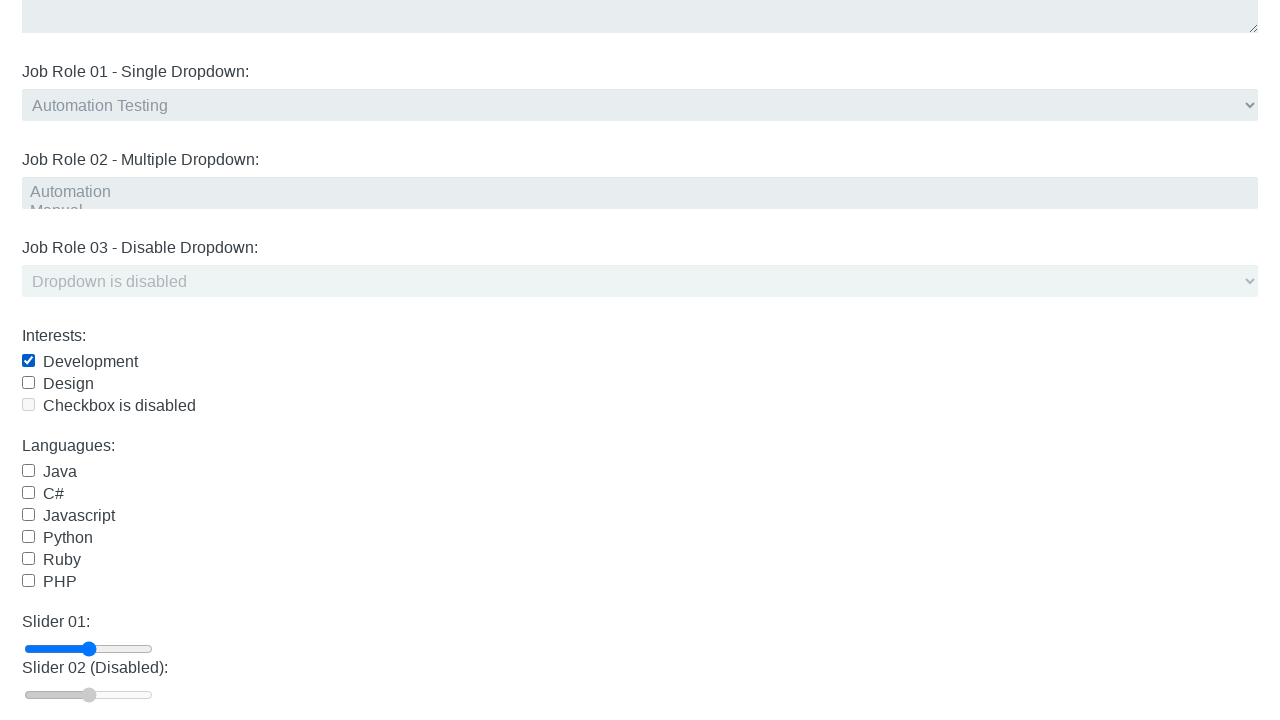

Clicked development checkbox to uncheck at (28, 361) on xpath=//input[@id='development']
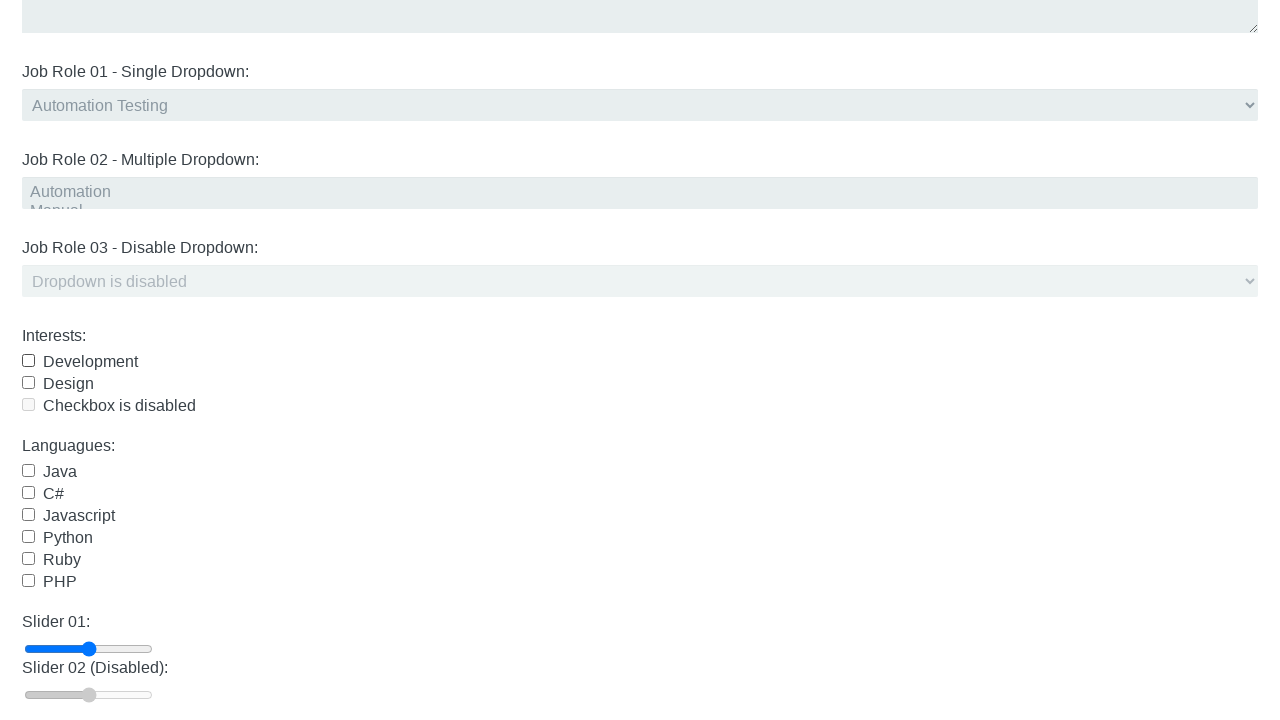

Verified development checkbox is now deselected
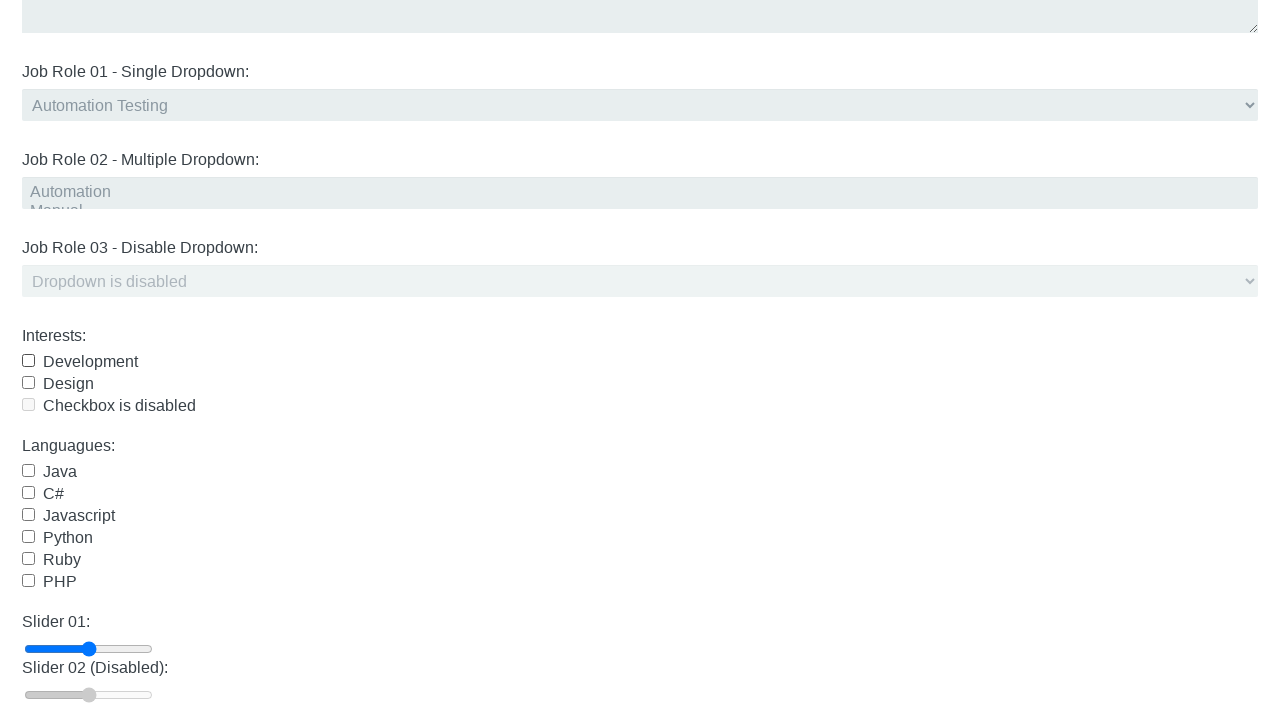

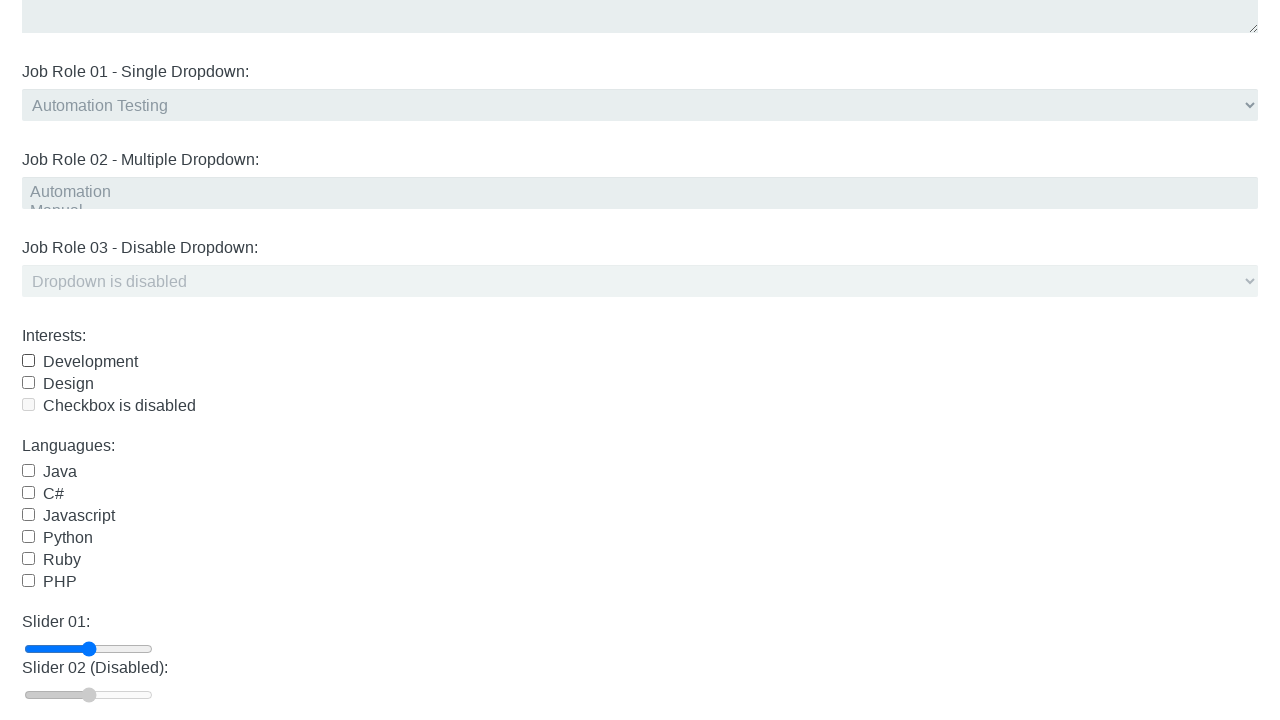